Tests registration form by filling in the required fields (first name, last name, email) and verifying successful registration message

Starting URL: http://suninjuly.github.io/registration1.html

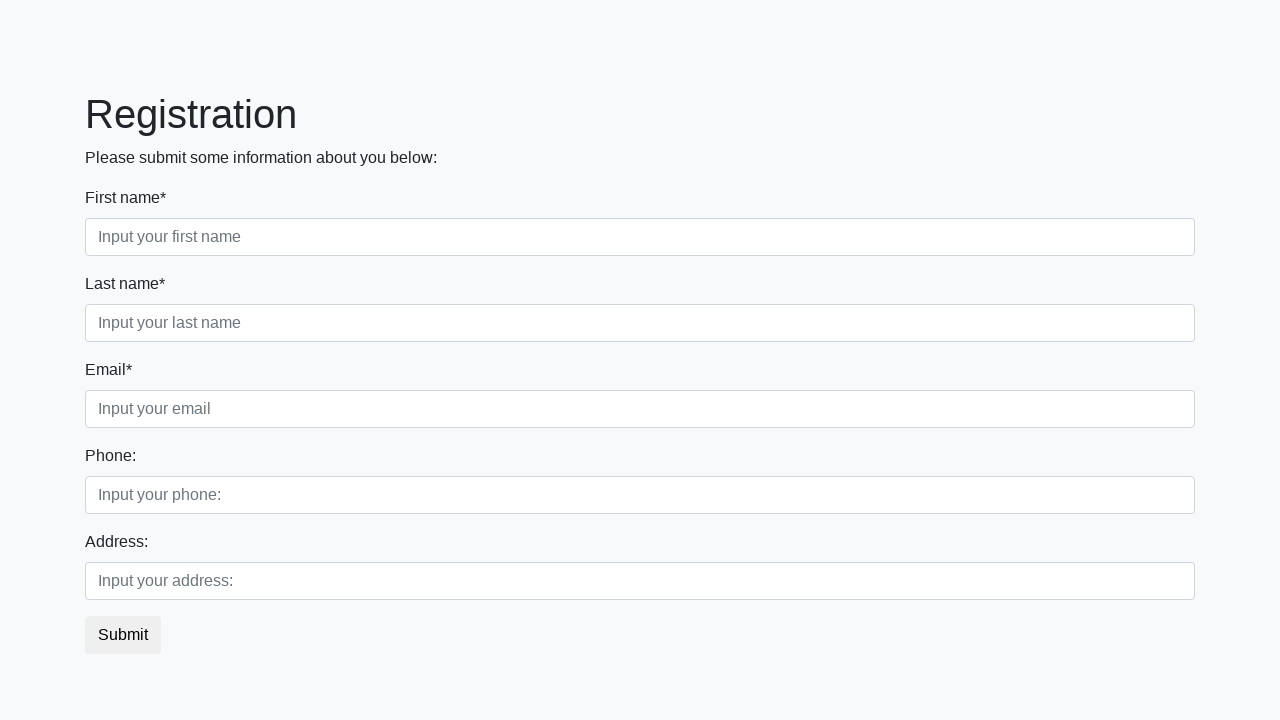

Filled first name field with 'Dmitry' on [placeholder="Input your first name"]
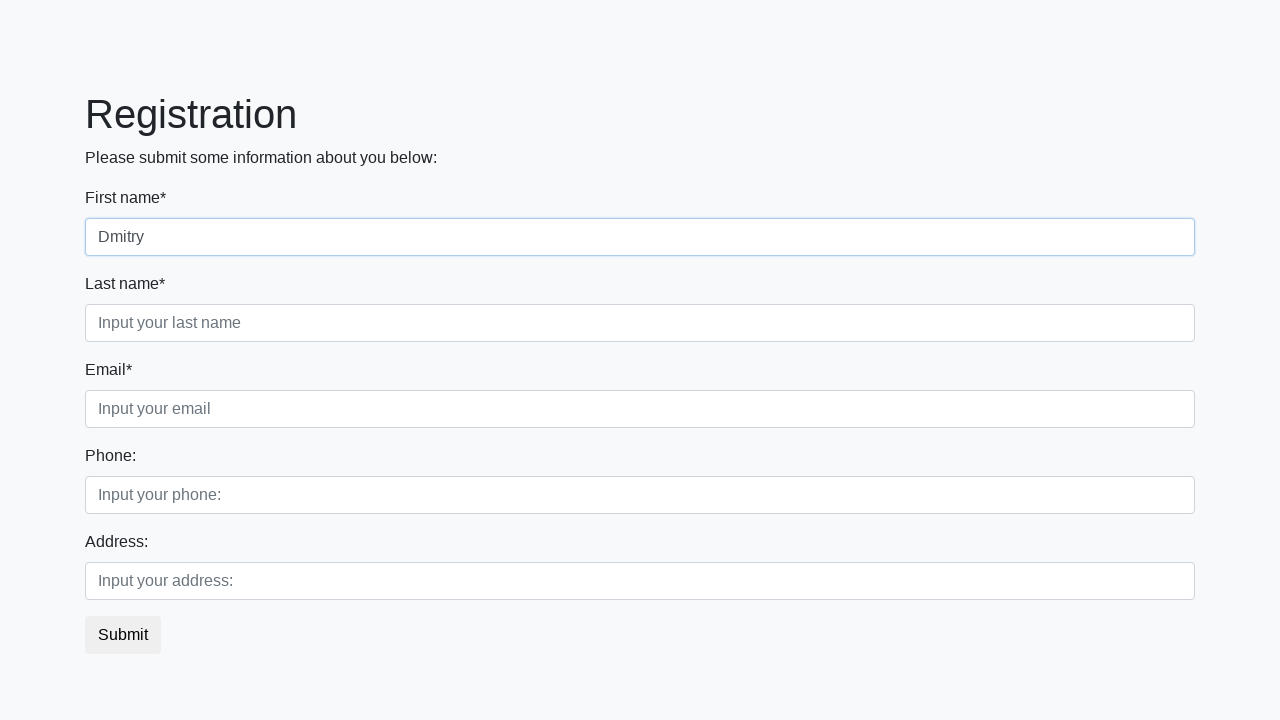

Filled last name field with 'Ermolov' on [placeholder="Input your last name"]
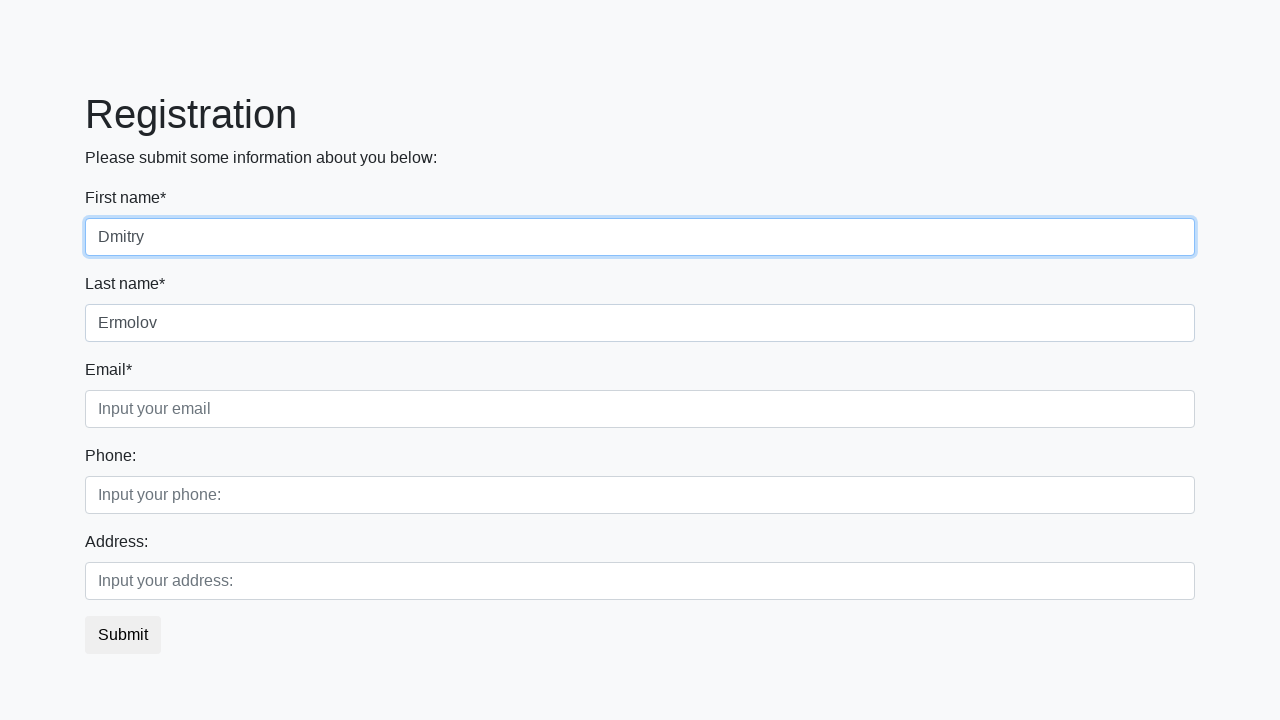

Filled email field with 'test@yandex.ru' on [placeholder="Input your email"]
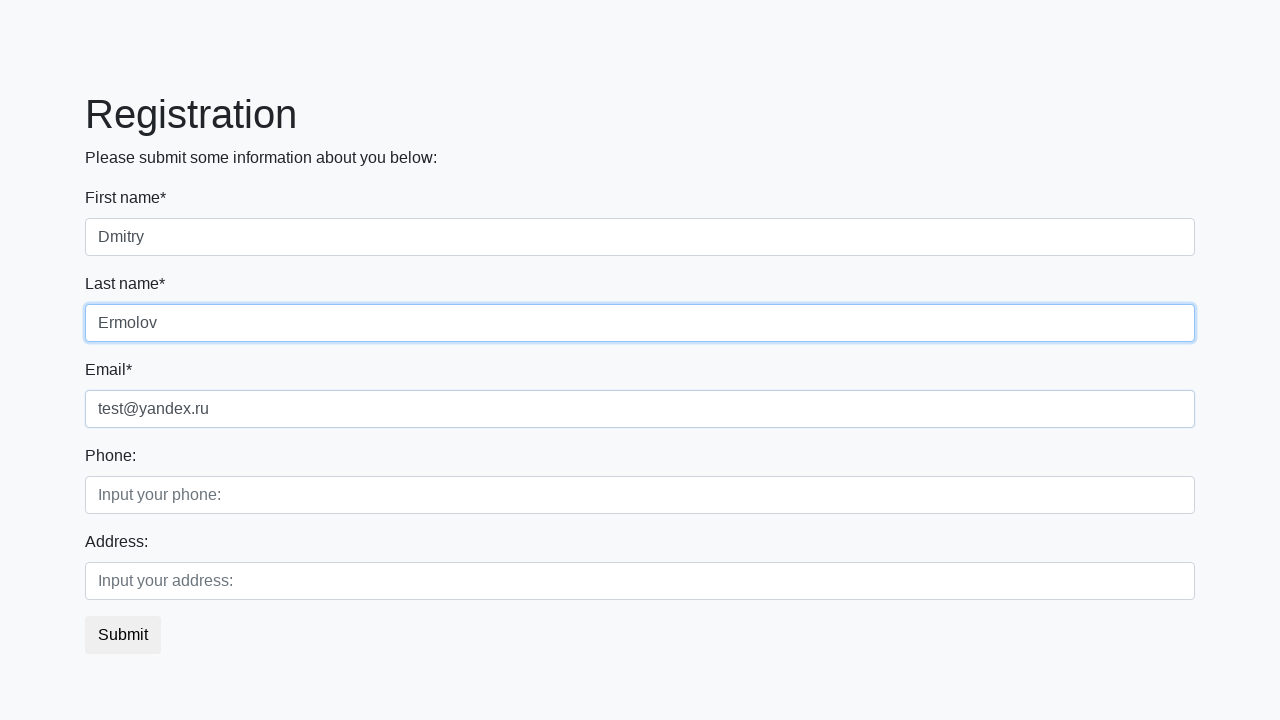

Clicked Submit button at (123, 635) on button:text("Submit")
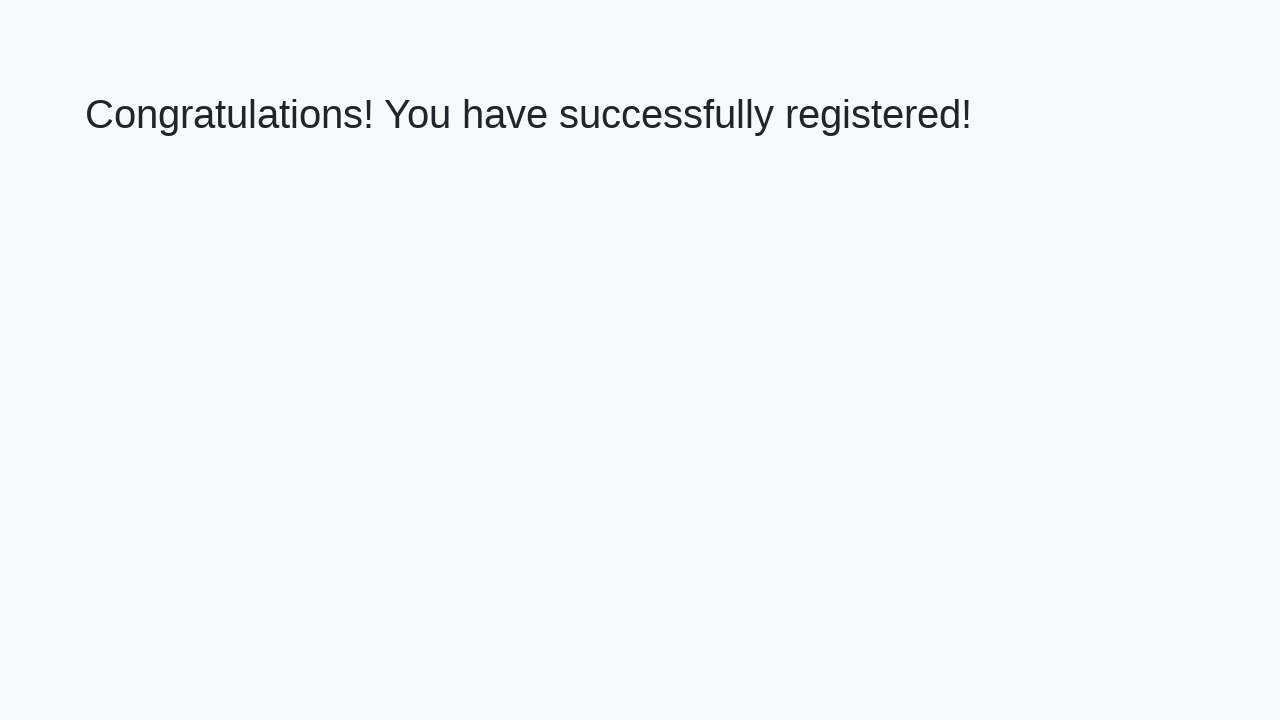

Success message h1 element loaded
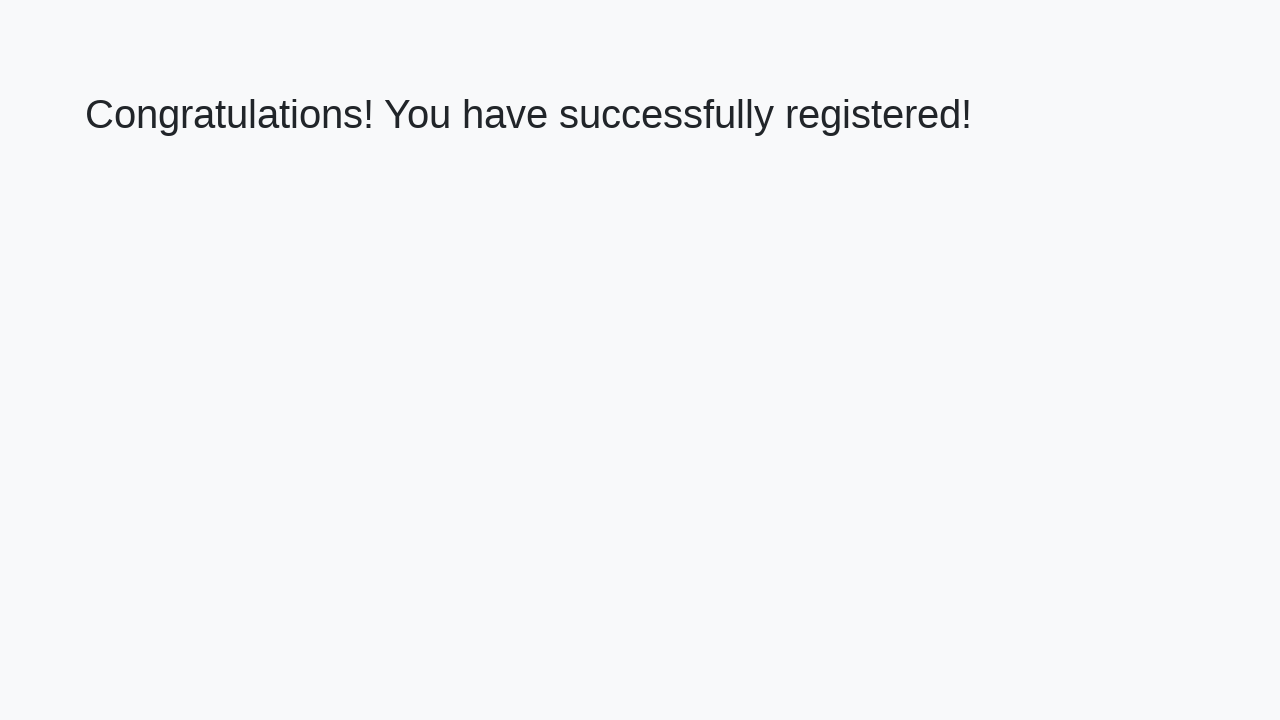

Retrieved success message: 'Congratulations! You have successfully registered!'
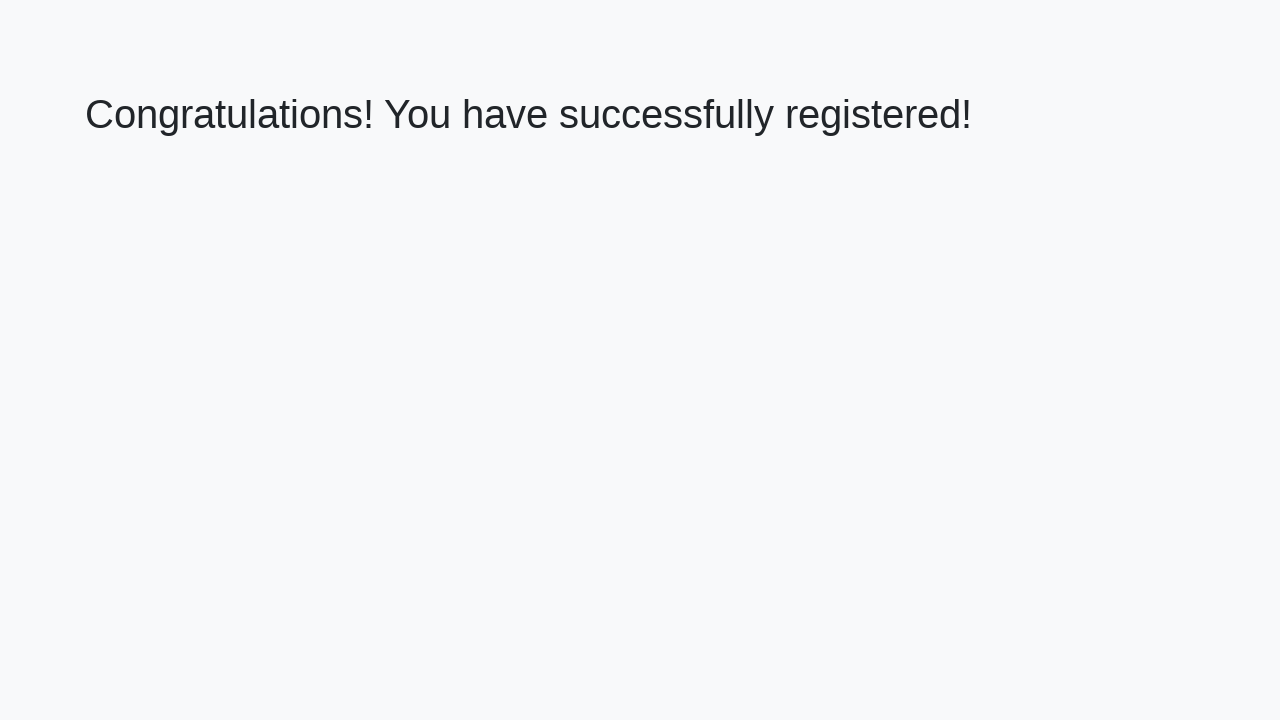

Verified success message matches expected text
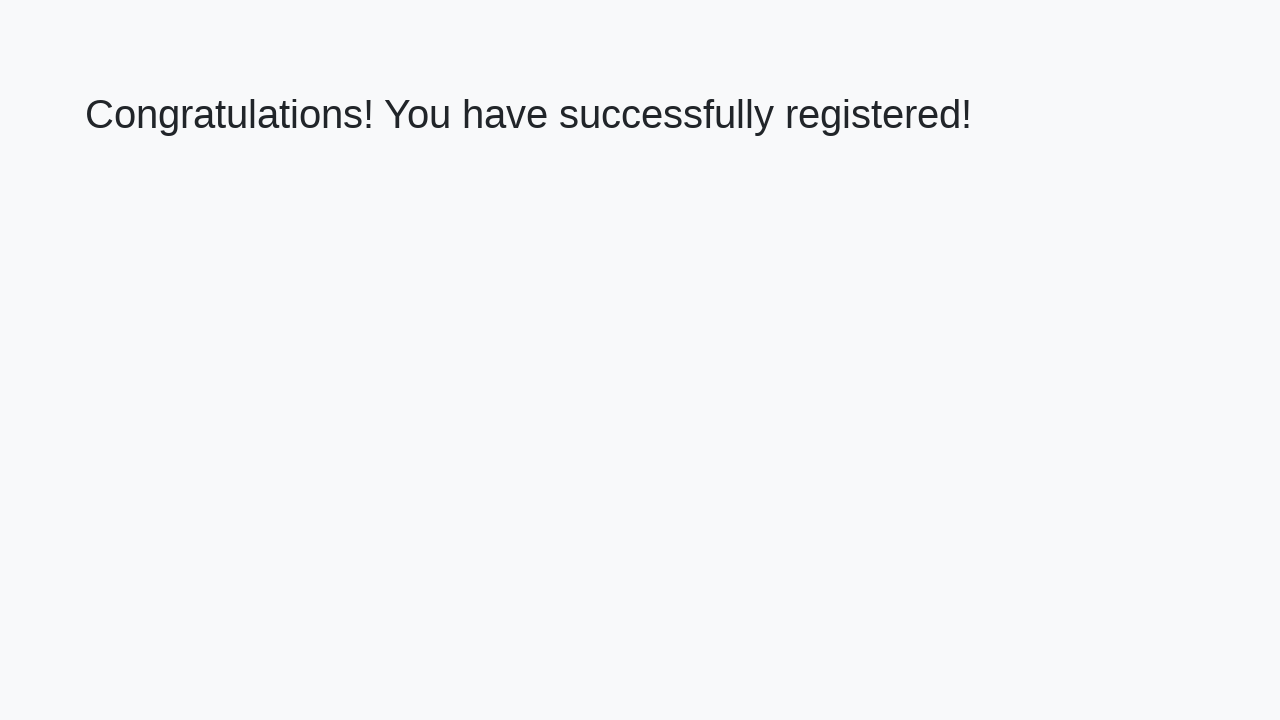

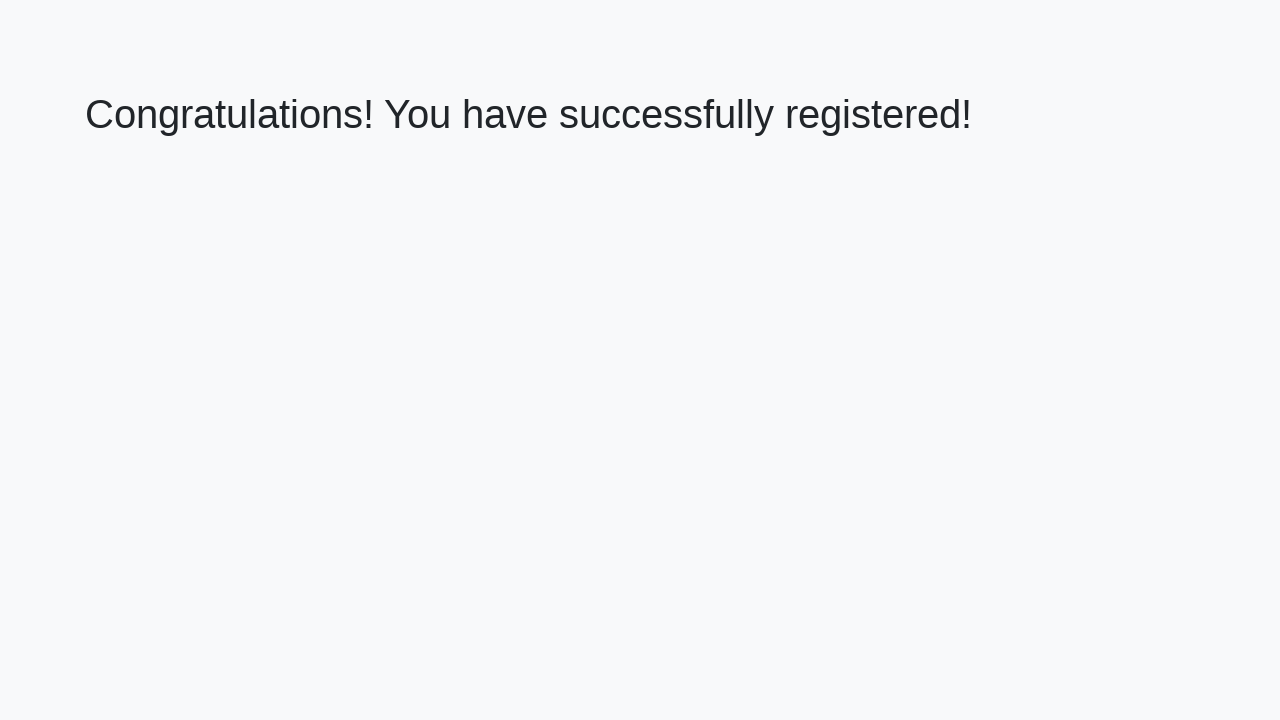